Tests adding a new book by clicking the add book button, filling in title and author fields, and submitting the form

Starting URL: https://tap-ht24-testverktyg.github.io/exam-template/

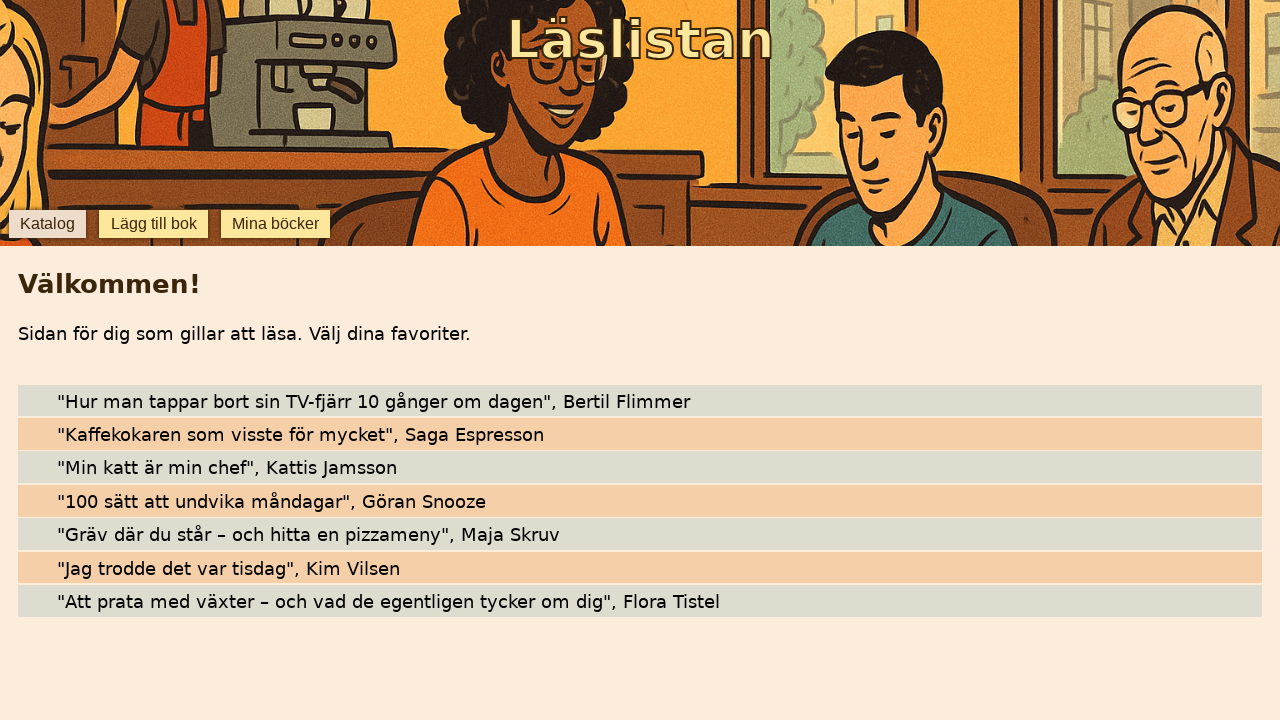

Clicked the add book button at (154, 224) on internal:testid=[data-testid="add-book"s]
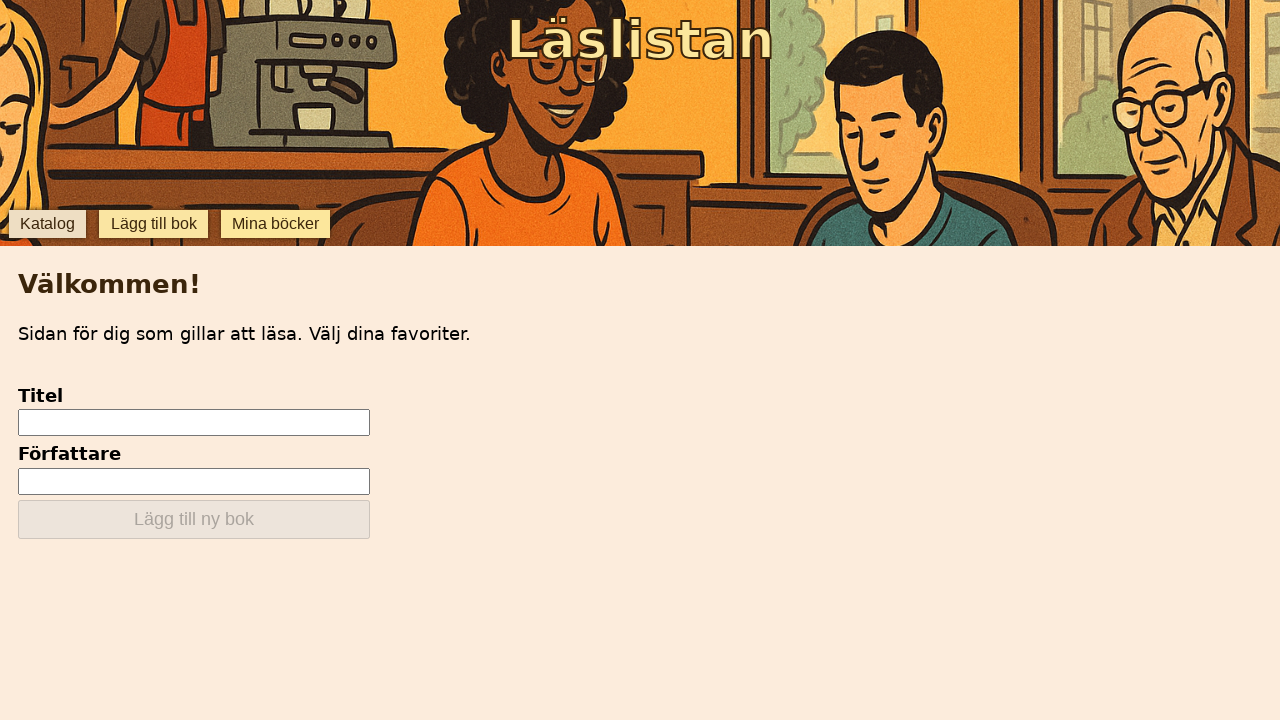

Filled in book title 'The Winter Wars' on internal:testid=[data-testid="add-input-title"s]
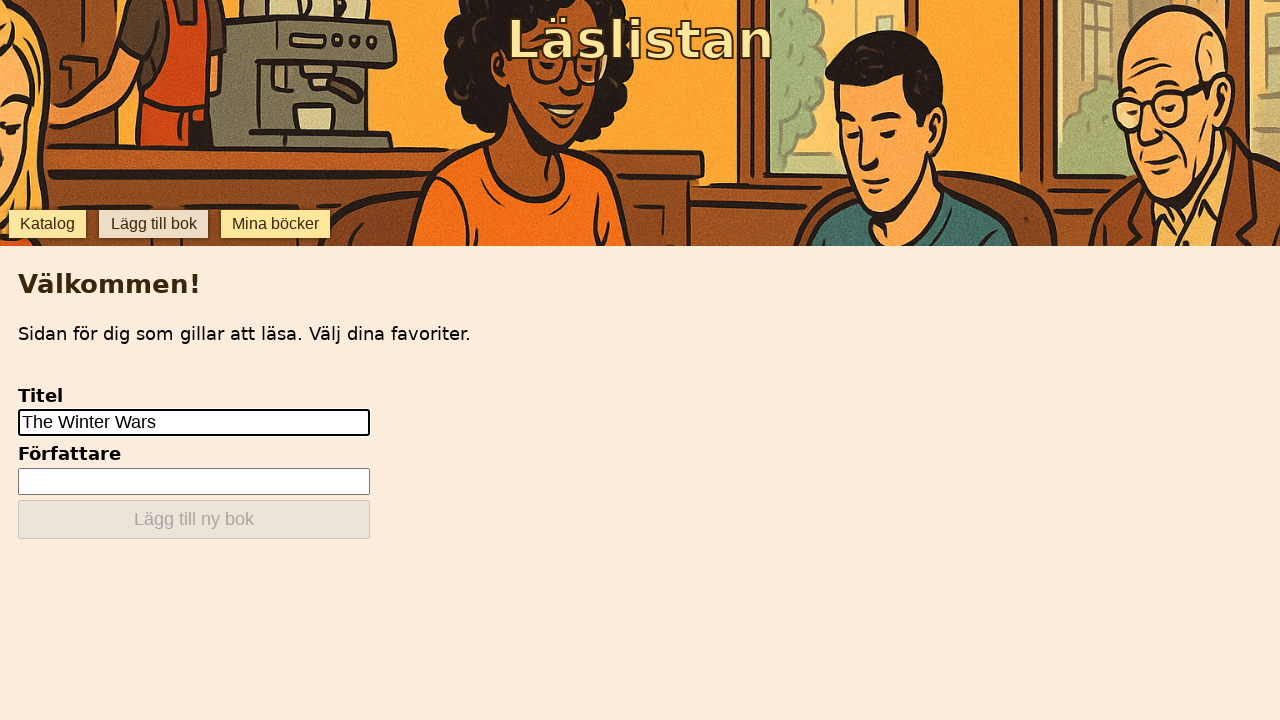

Filled in author name 'T.Bartelius' on internal:testid=[data-testid="add-input-author"s]
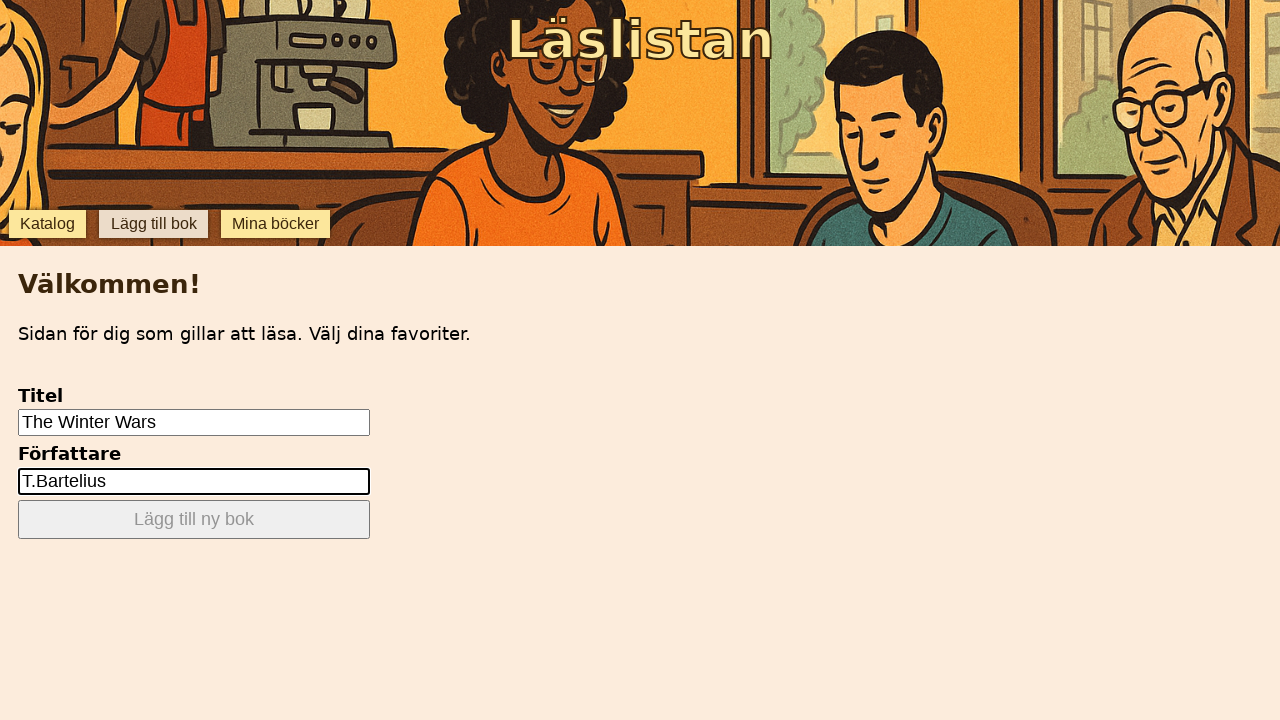

Clicked the submit button to add the new book at (194, 520) on internal:role=button[name="Lägg till ny bok"i]
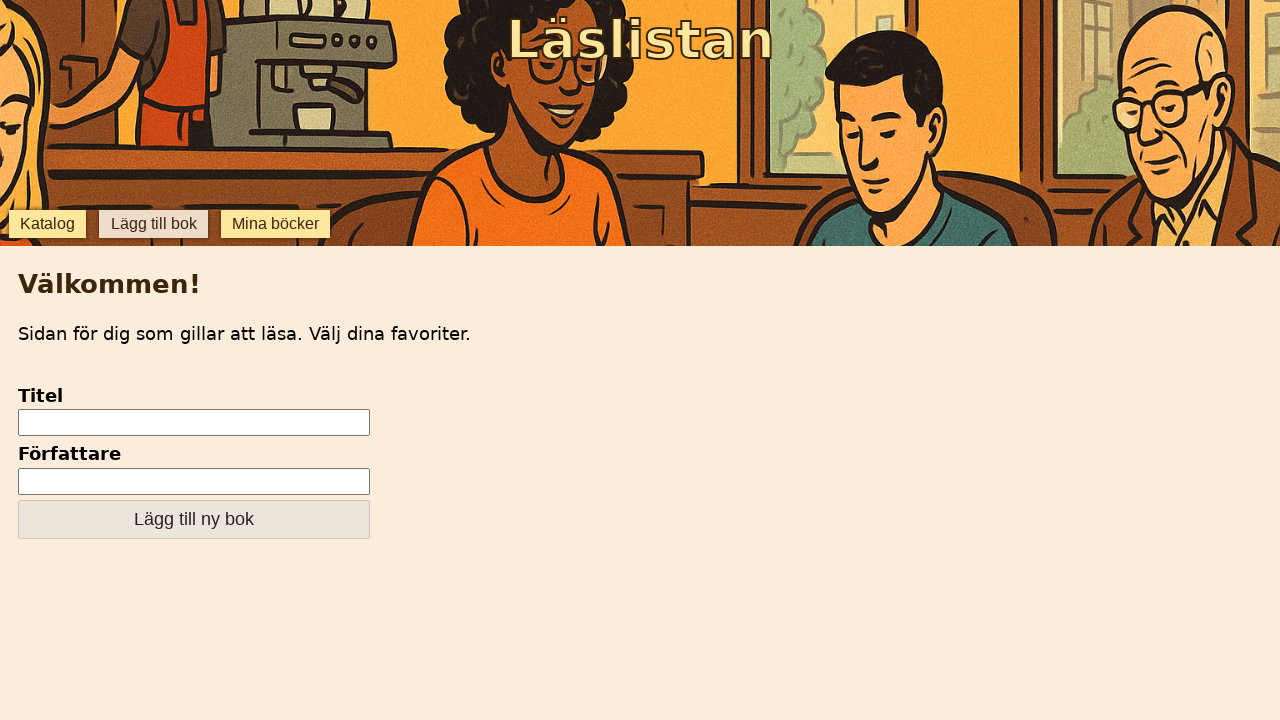

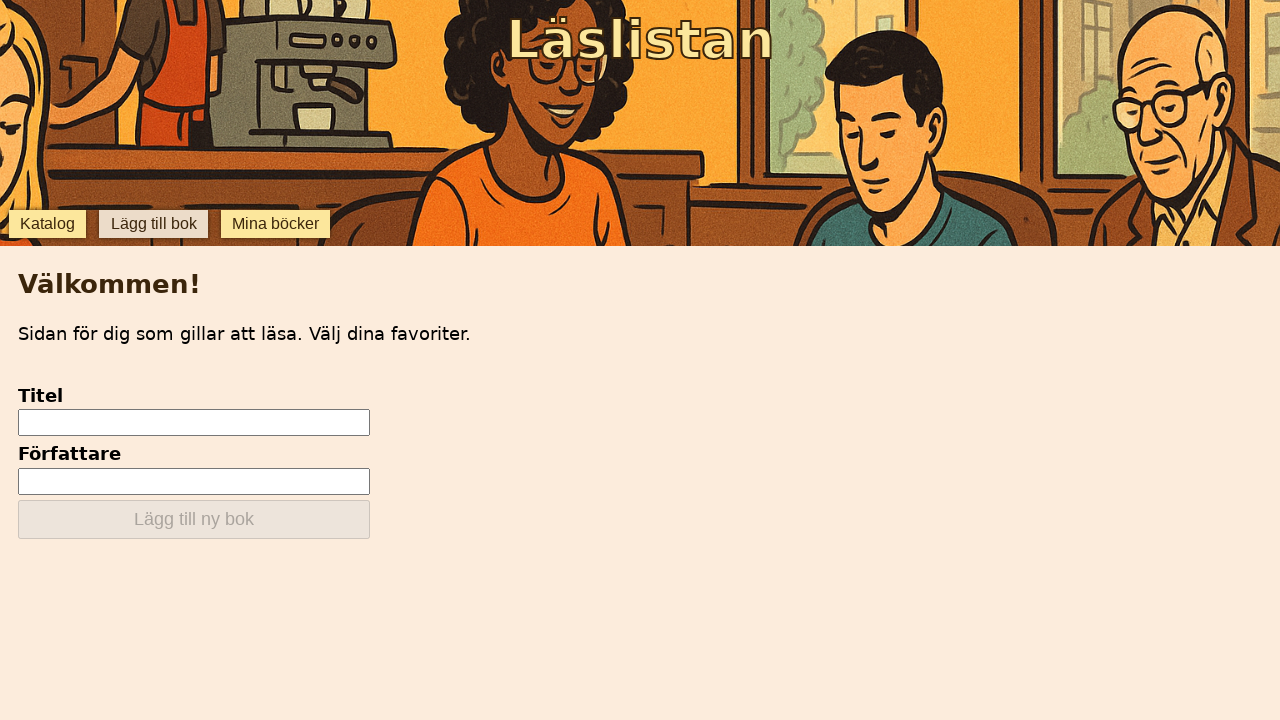